Tests different types of JavaScript alerts including simple alerts, confirmation dialogs, and prompt dialogs with text input

Starting URL: http://demo.automationtesting.in/Alerts.html

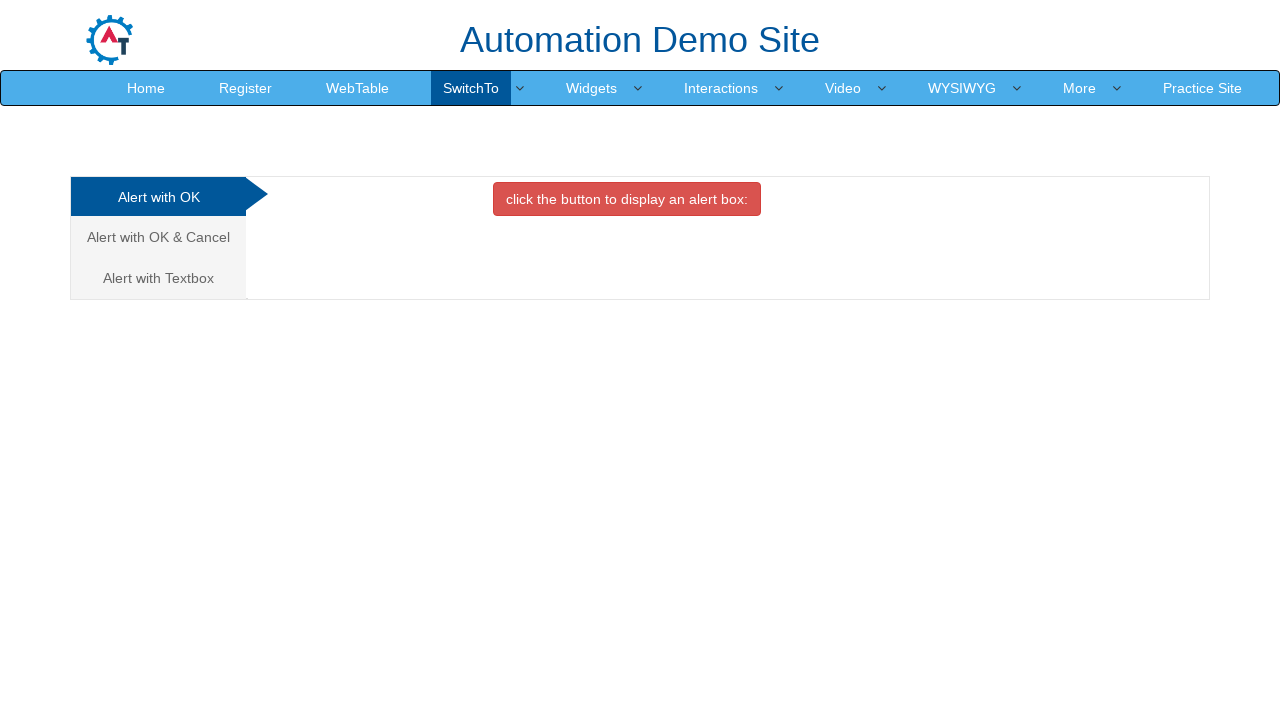

Clicked button to trigger simple alert at (627, 199) on xpath=//*[@id="OKTab"]/button
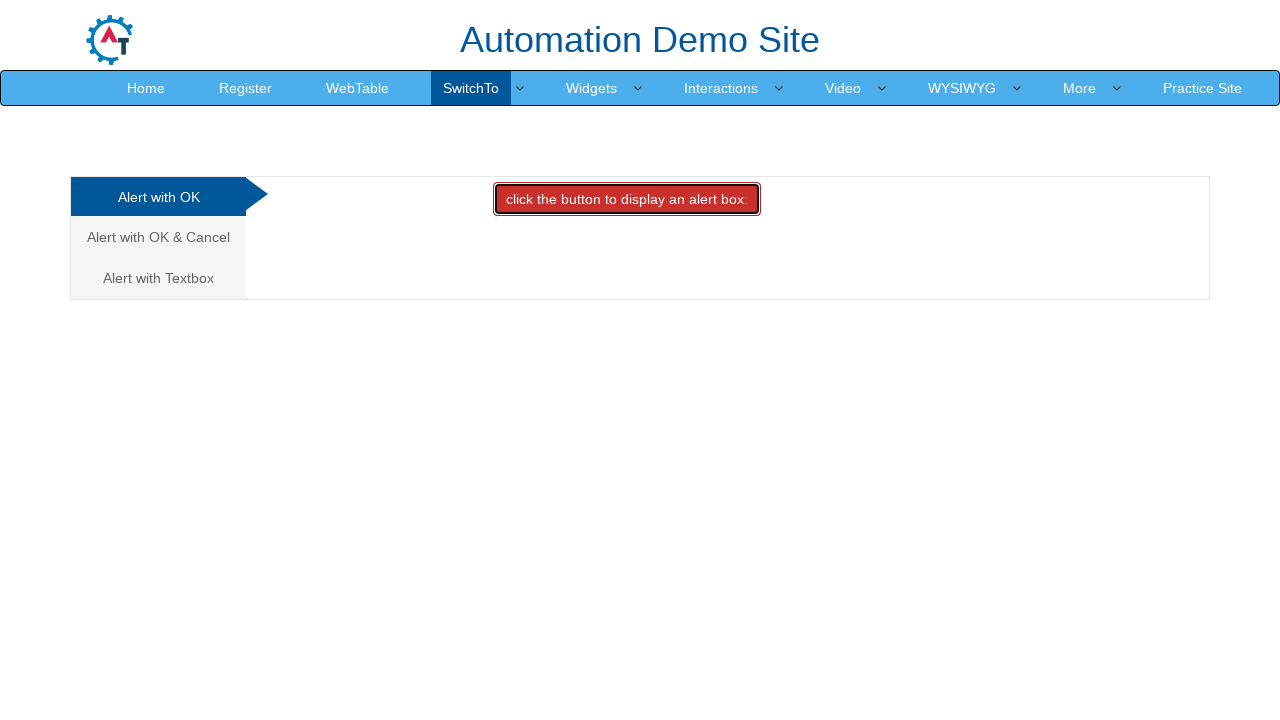

Set up dialog handler to accept simple alert
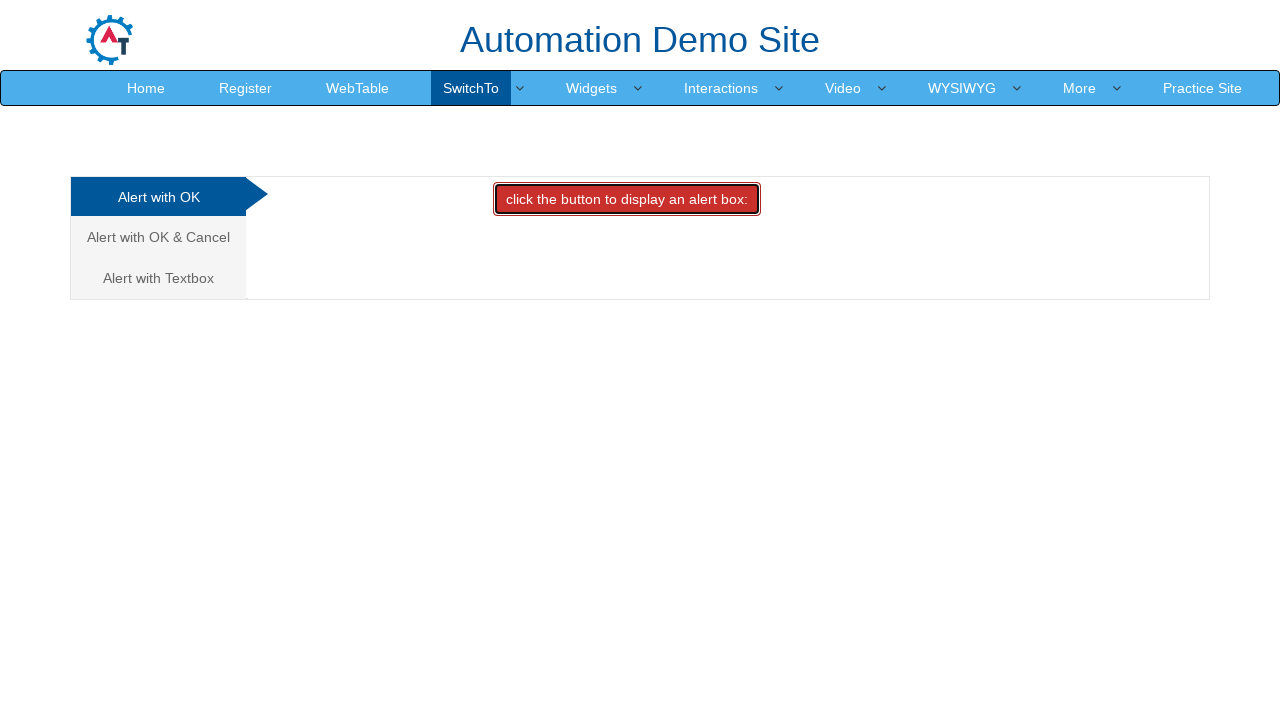

Navigated to Alert with Cancel tab at (158, 237) on xpath=/html/body/div[1]/div/div/div/div[1]/ul/li[2]/a
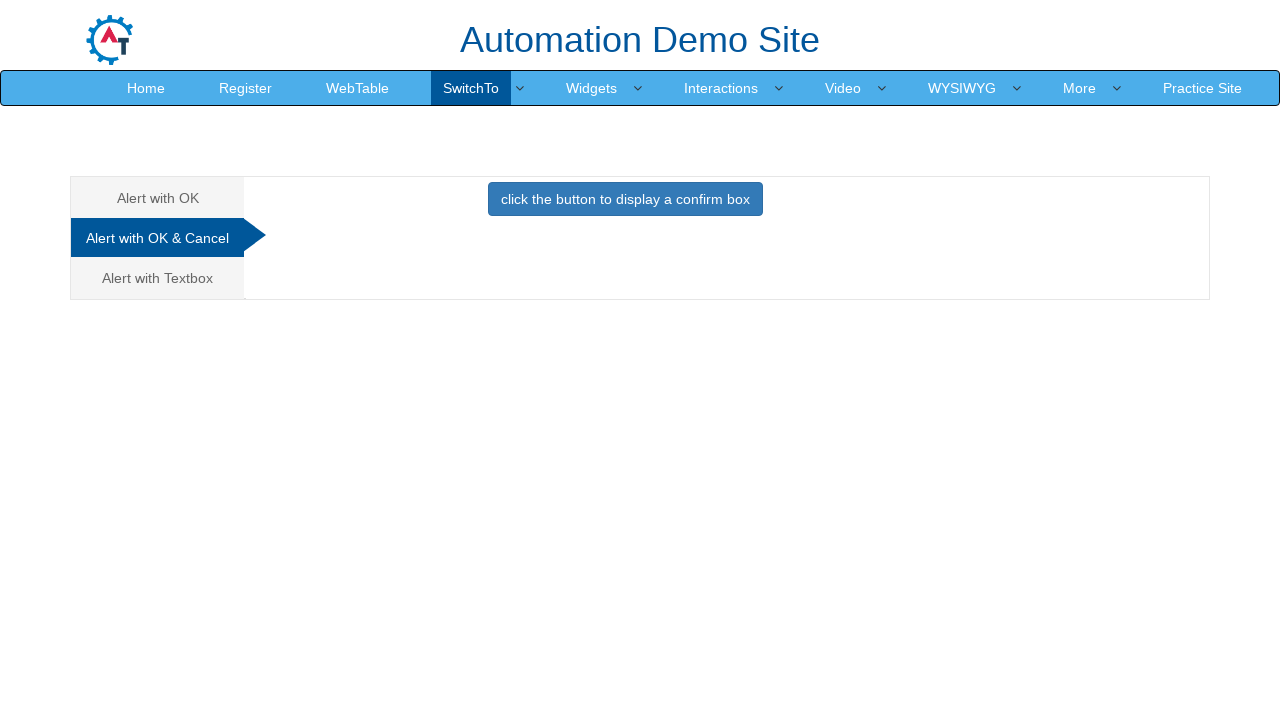

Clicked button to trigger confirmation dialog at (625, 199) on xpath=//*[@id="CancelTab"]/button
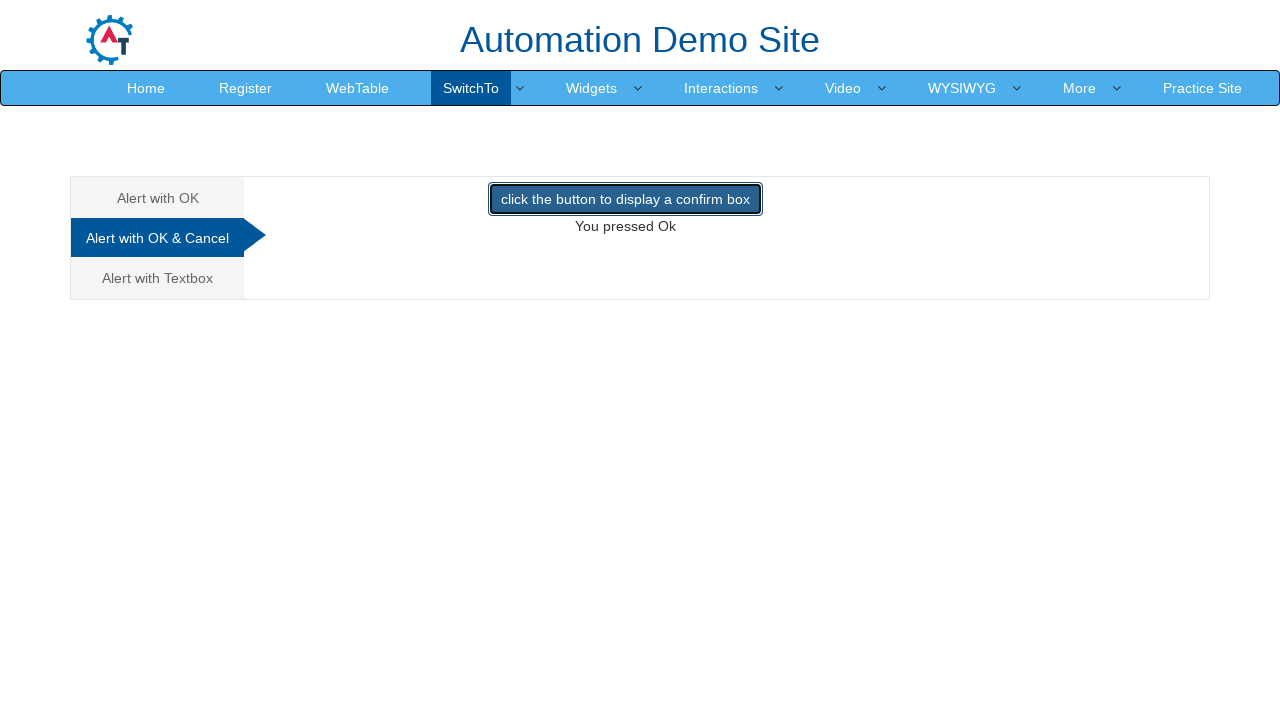

Set up dialog handler to dismiss confirmation dialog
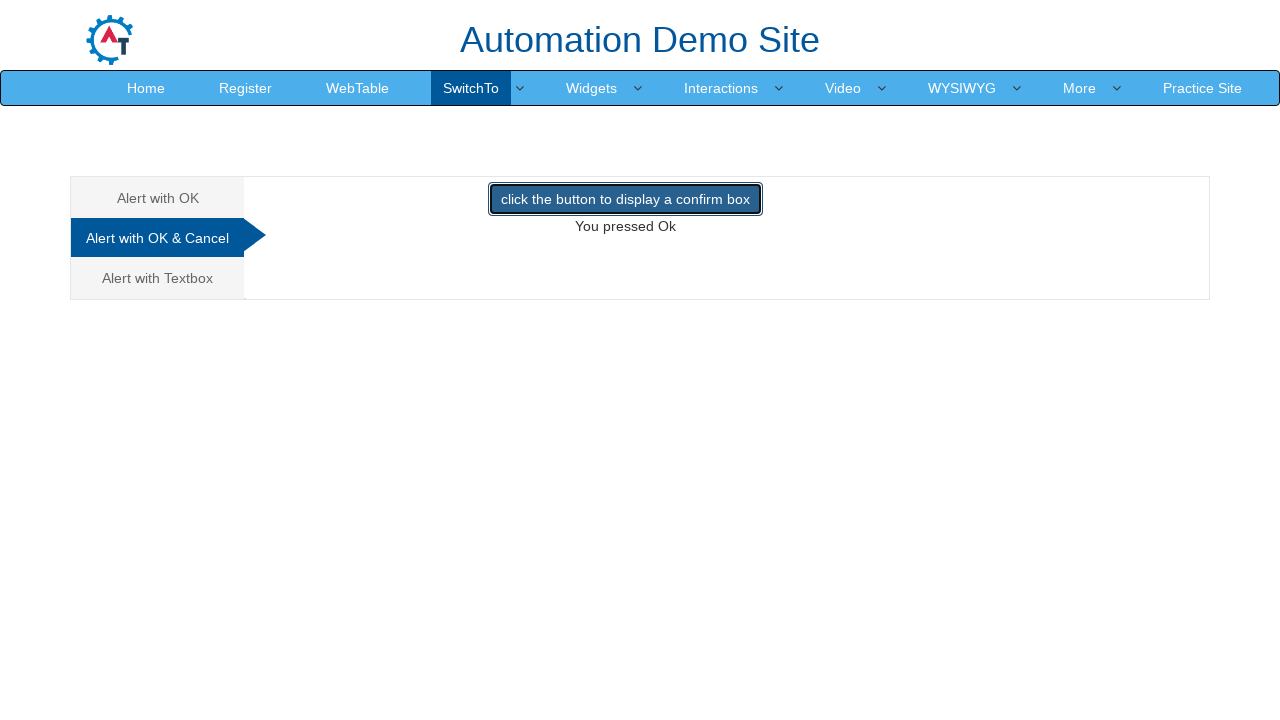

Navigated to Alert with Textbox tab at (158, 278) on xpath=/html/body/div[1]/div/div/div/div[1]/ul/li[3]/a
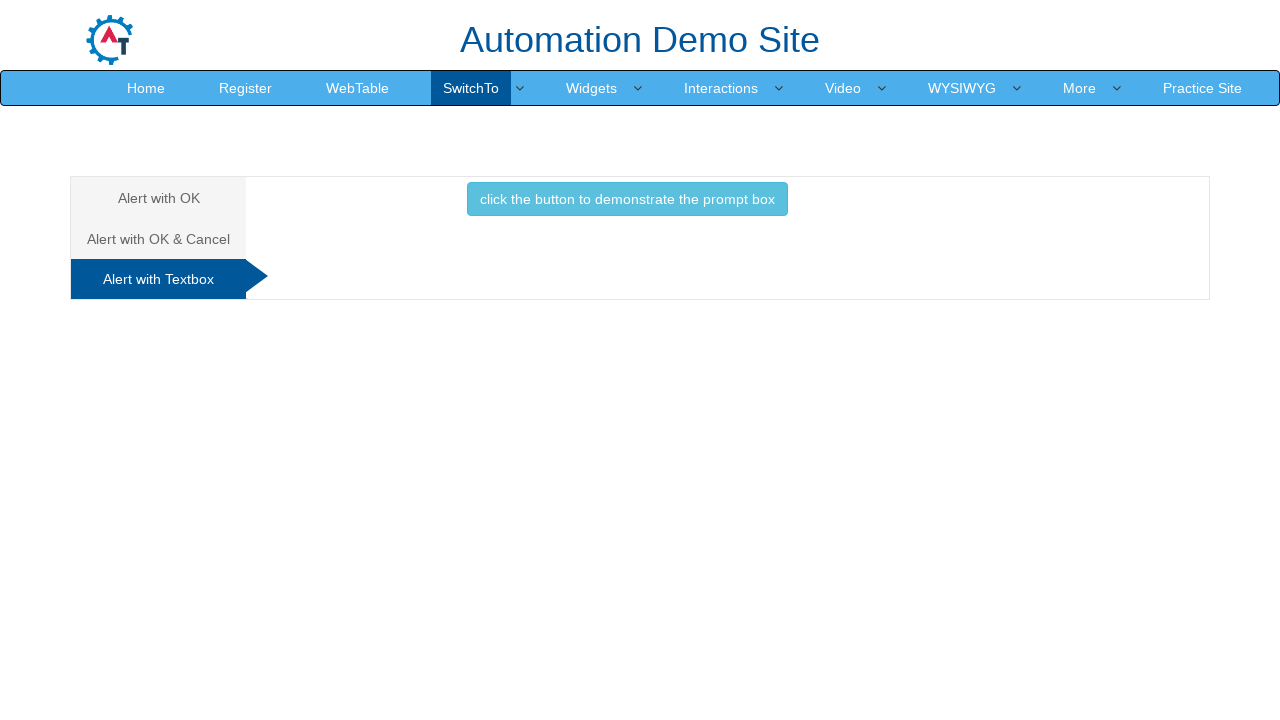

Clicked button to trigger prompt dialog at (627, 199) on xpath=//*[@id="Textbox"]/button
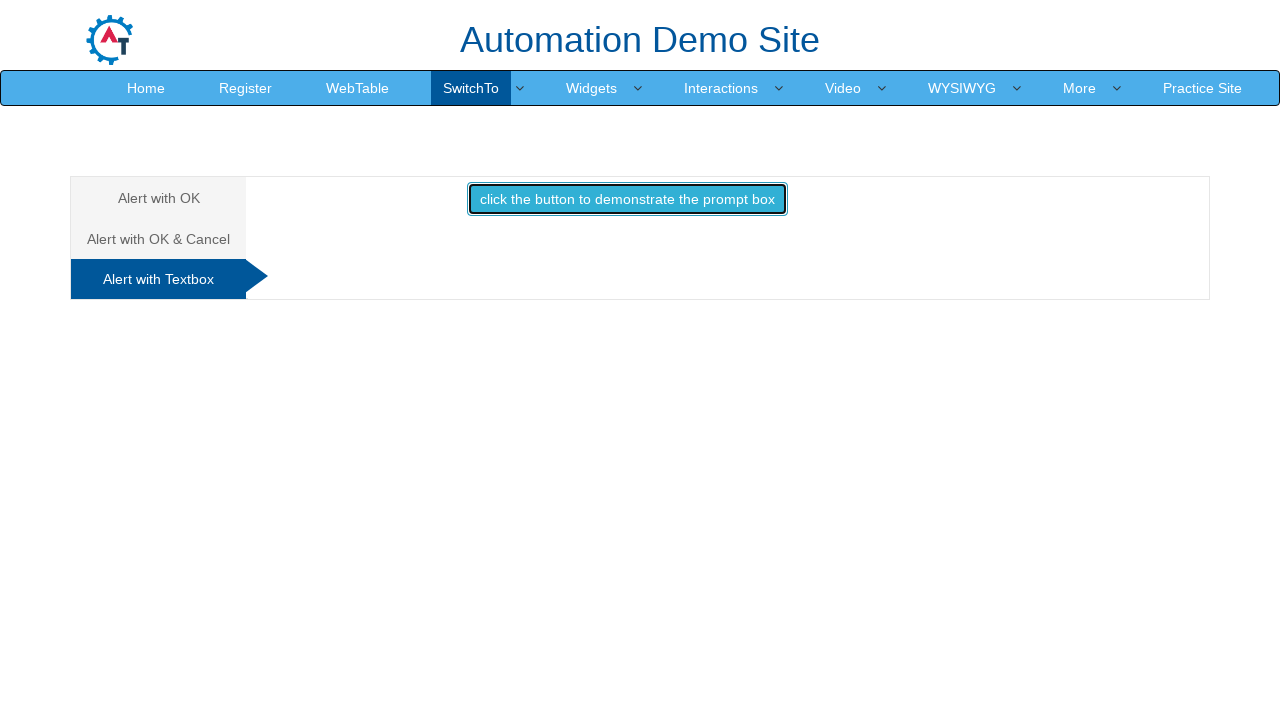

Set up dialog handler to accept prompt with text 'Kaneez'
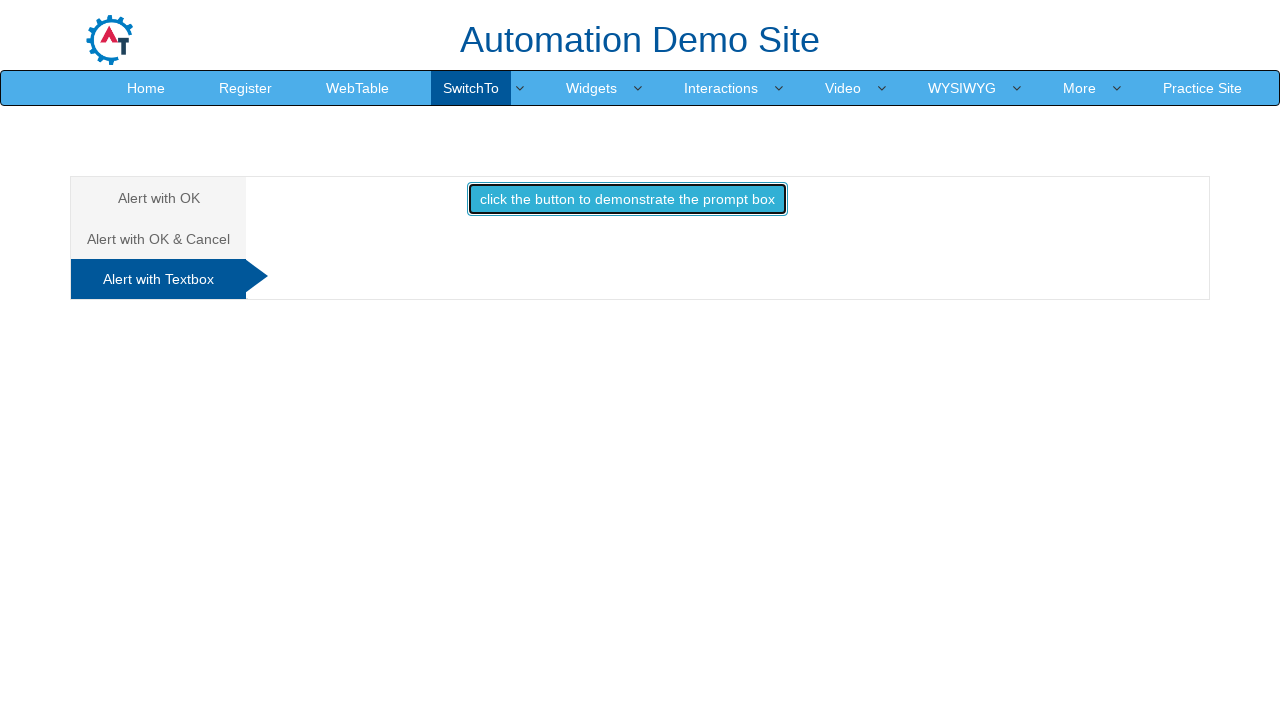

Waited 5 seconds for action to complete
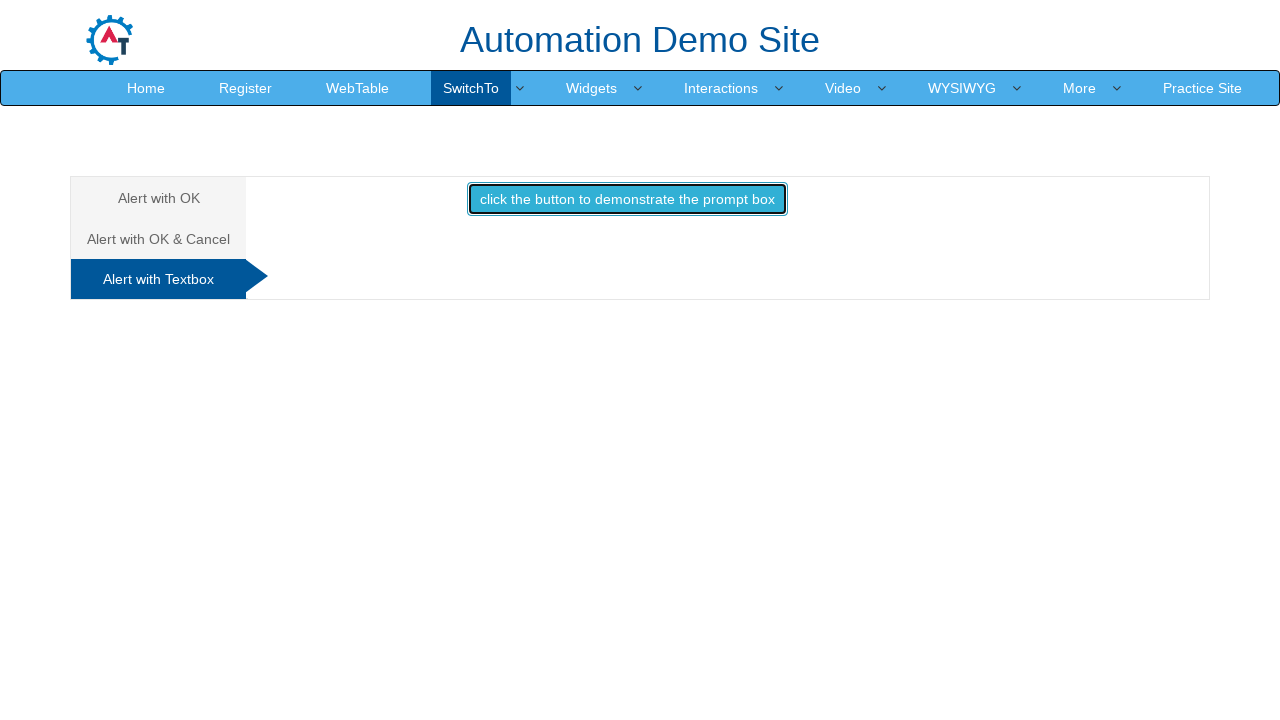

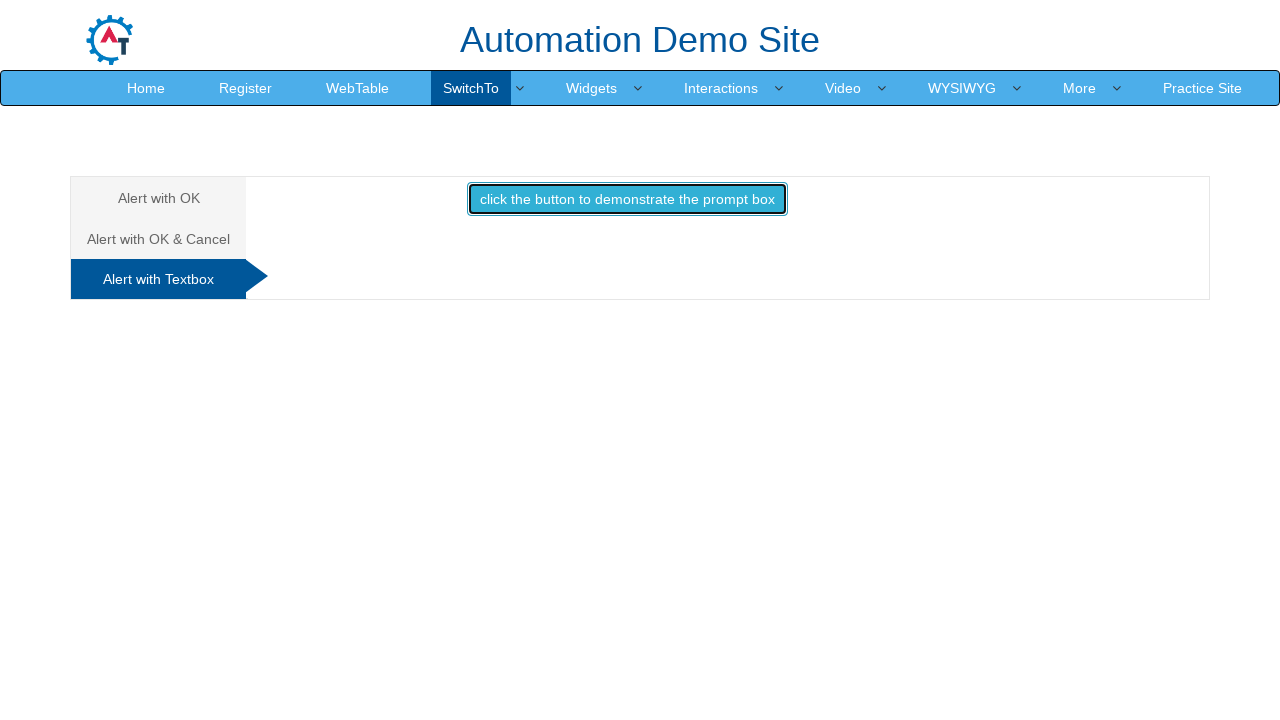